Tests the enable/disable state of a UI element by checking its style attribute before and after clicking the RoundTrip radio button

Starting URL: https://rahulshettyacademy.com/dropdownsPractise/

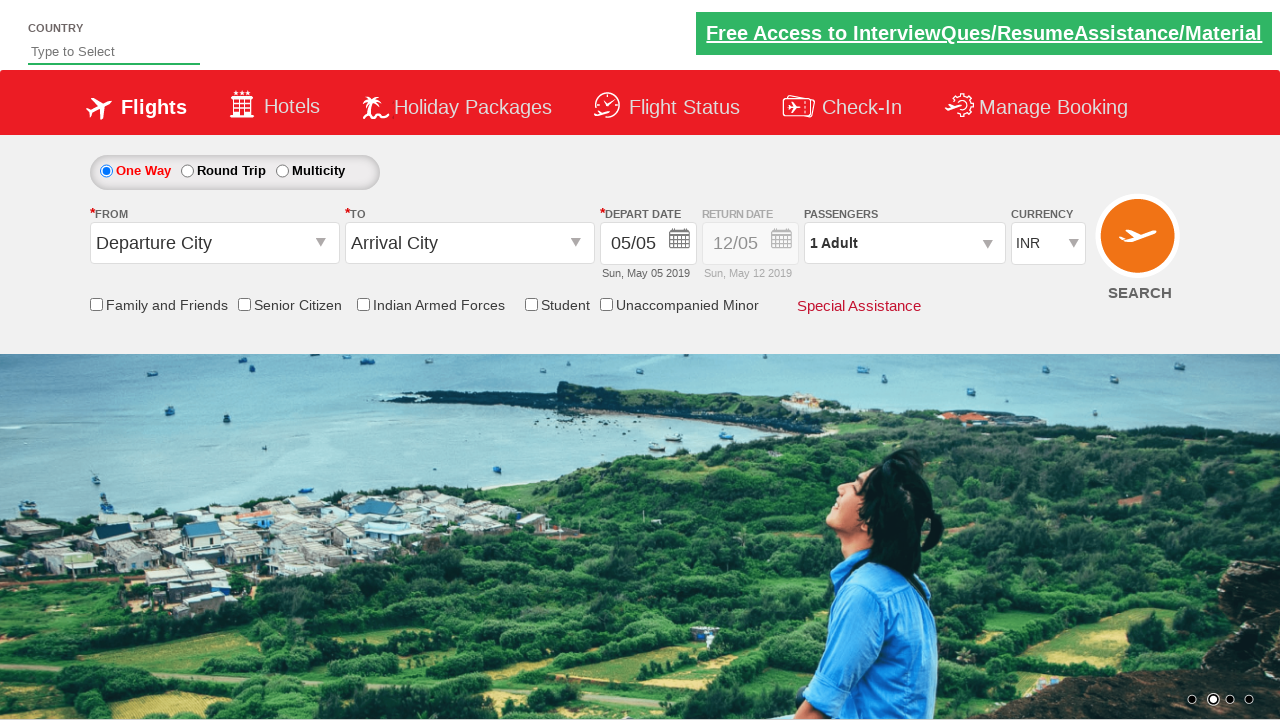

Retrieved initial style attribute of #Div1 element
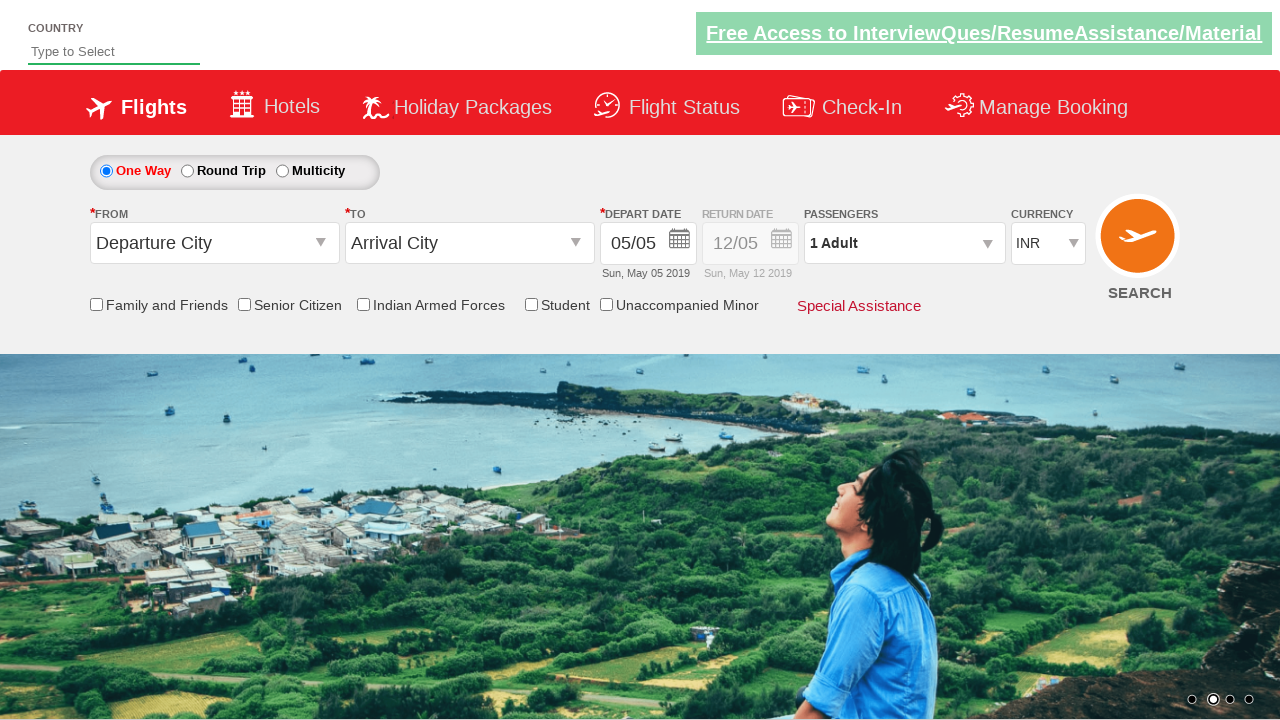

Clicked RoundTrip radio button at (187, 171) on input[value='RoundTrip']
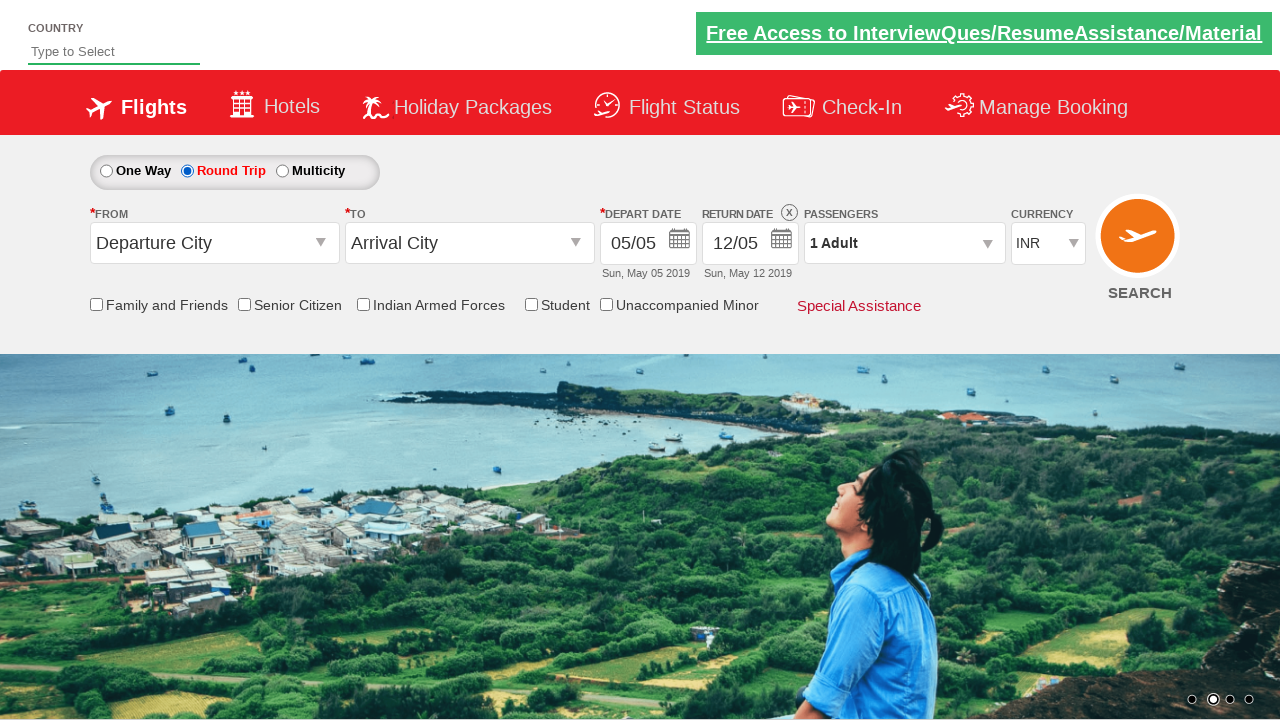

Retrieved updated style attribute of #Div1 element after clicking RoundTrip
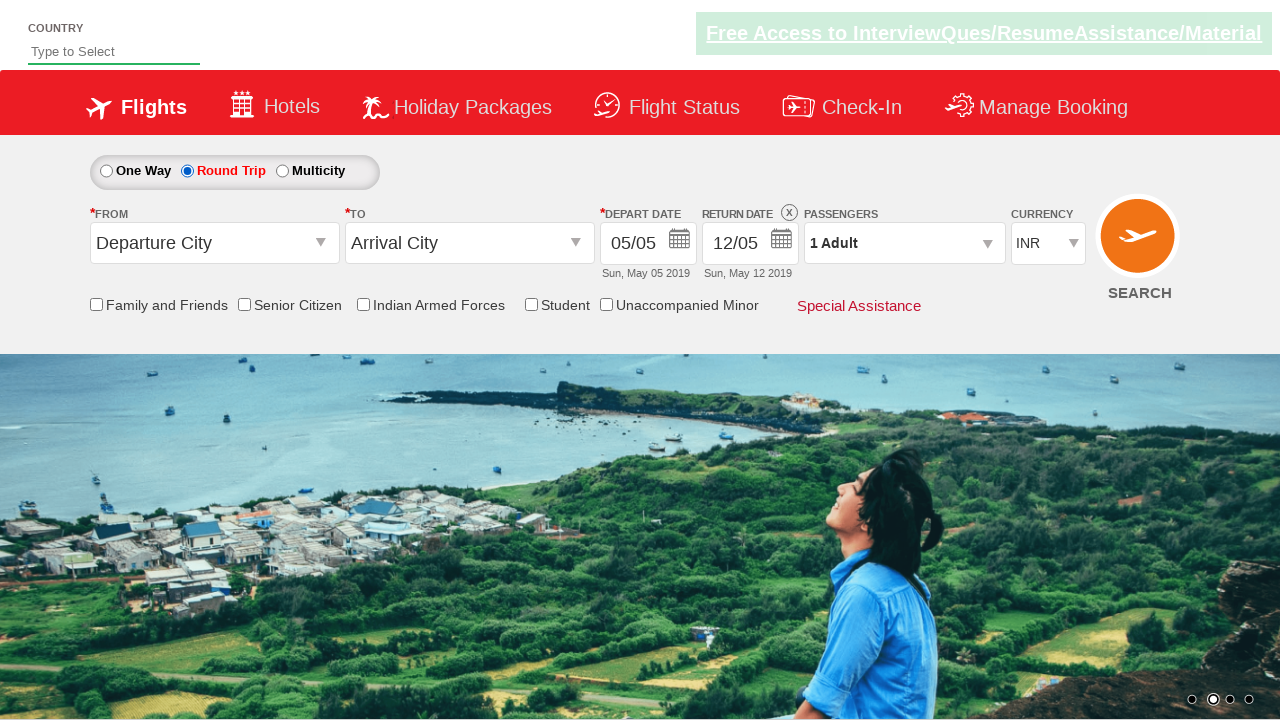

Element is enabled - opacity value '1' found in style attribute
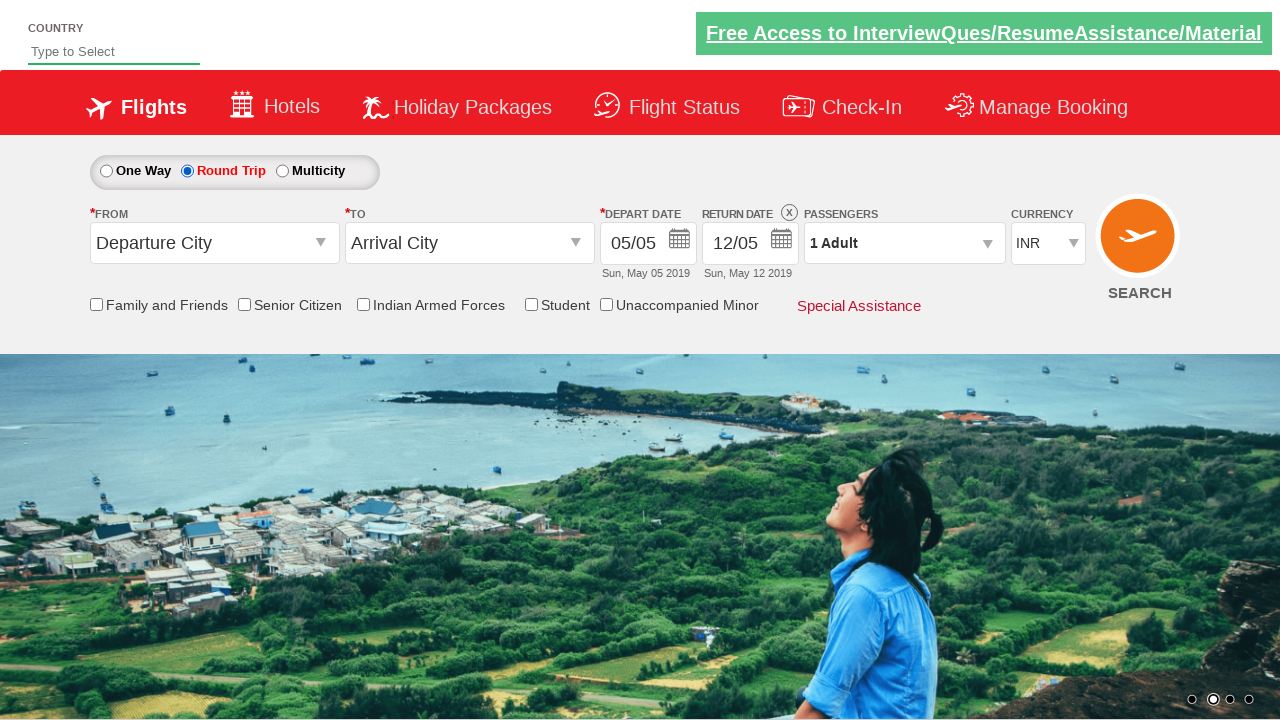

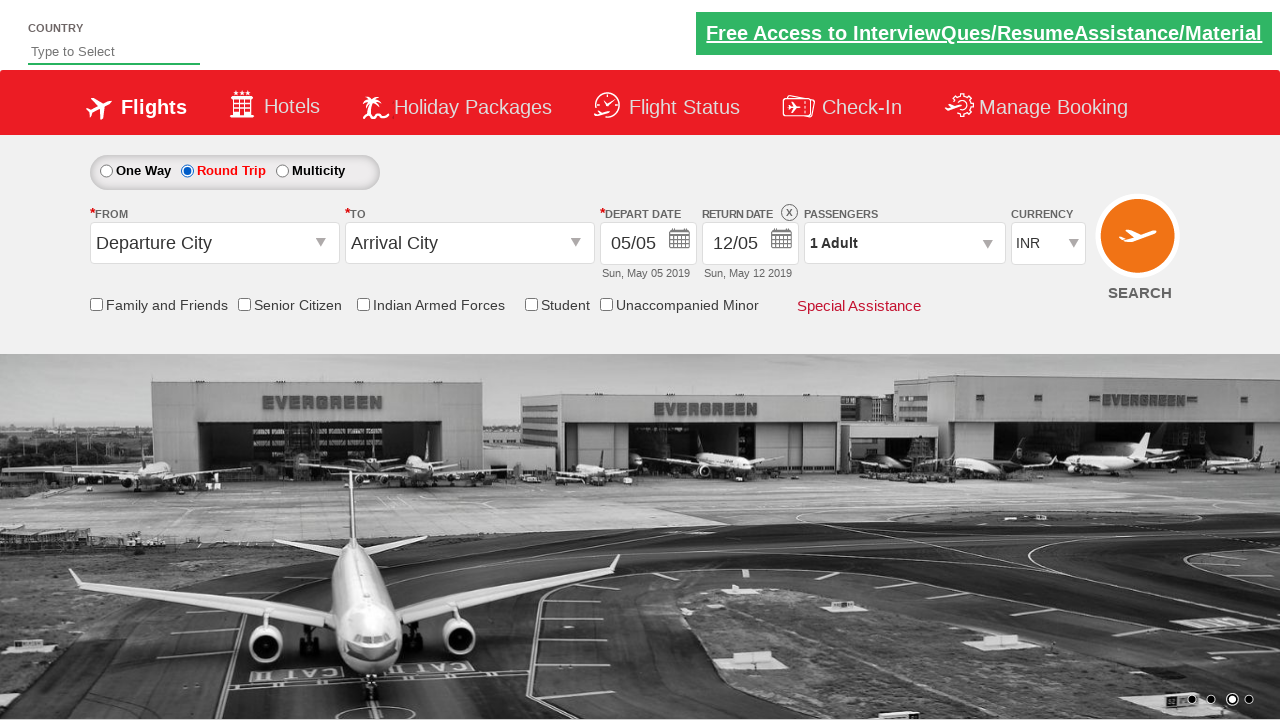